Tests right-click context menu functionality on an iframe element in W3Schools tryit editor

Starting URL: https://www.w3schools.com/jsref/tryit.asp?filename=tryjsref_oncontextmenu_html

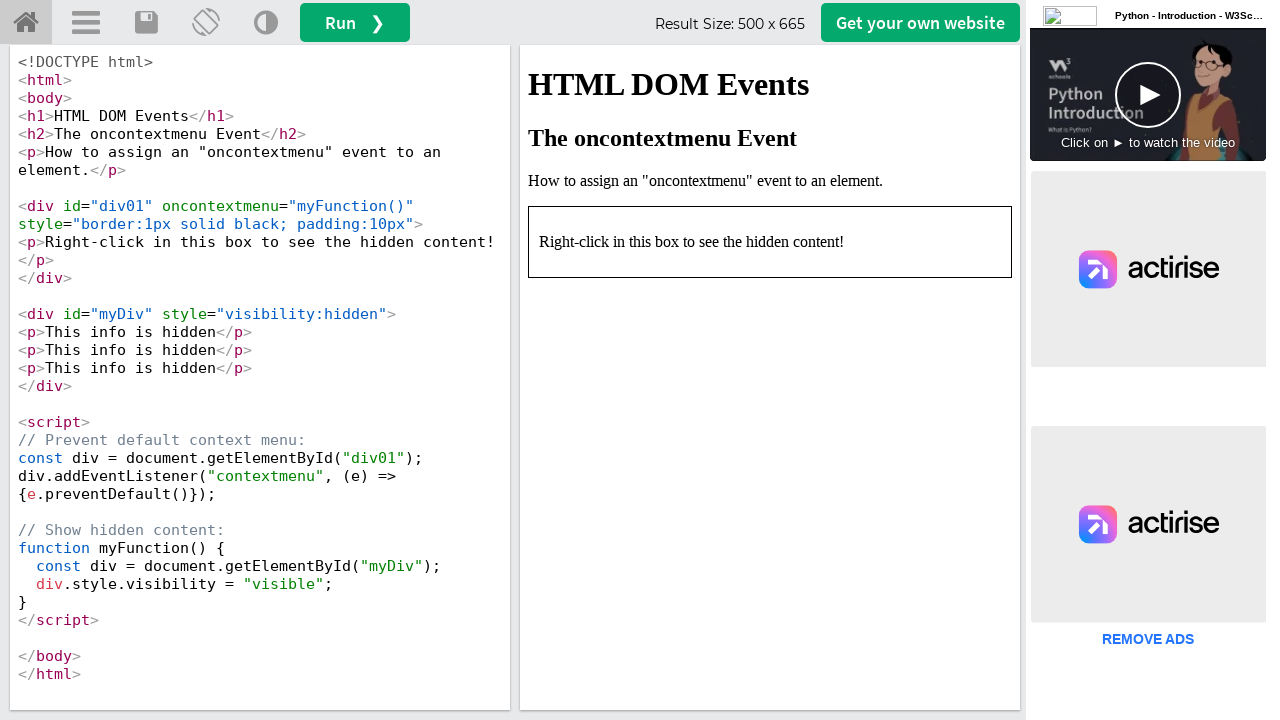

Located iframe element with ID 'iframeResult'
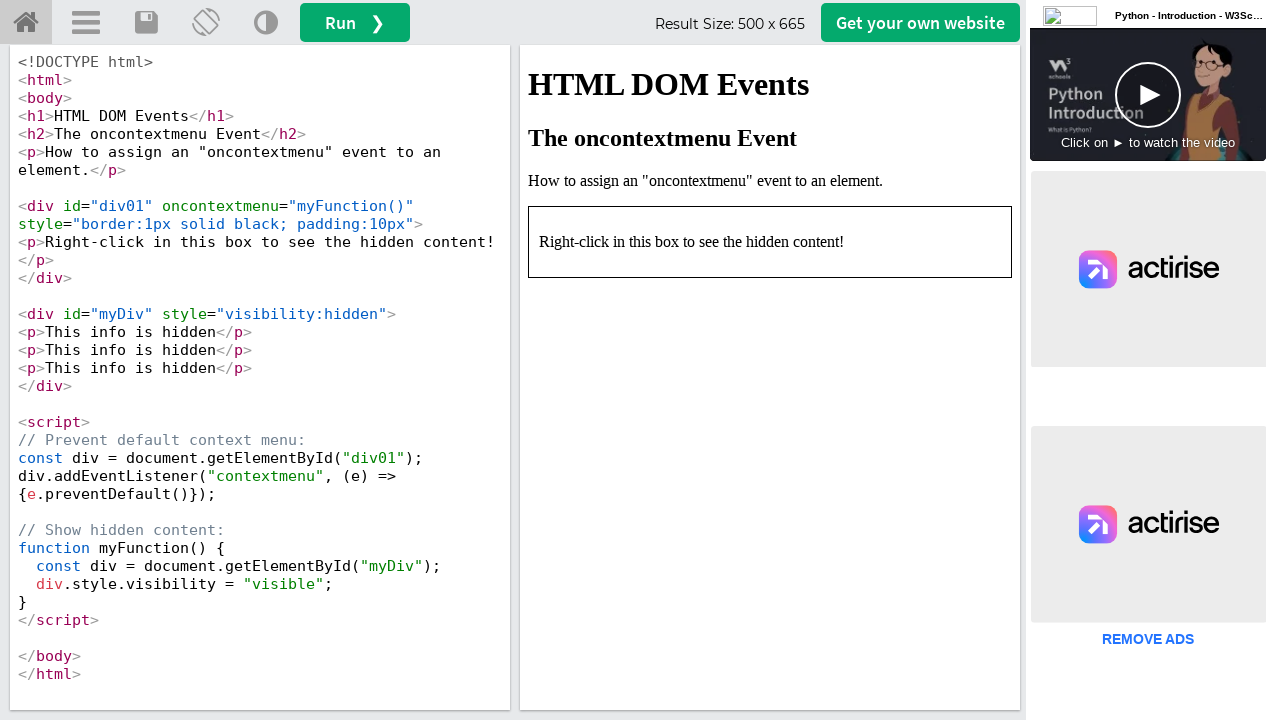

Selected iframe element for interaction
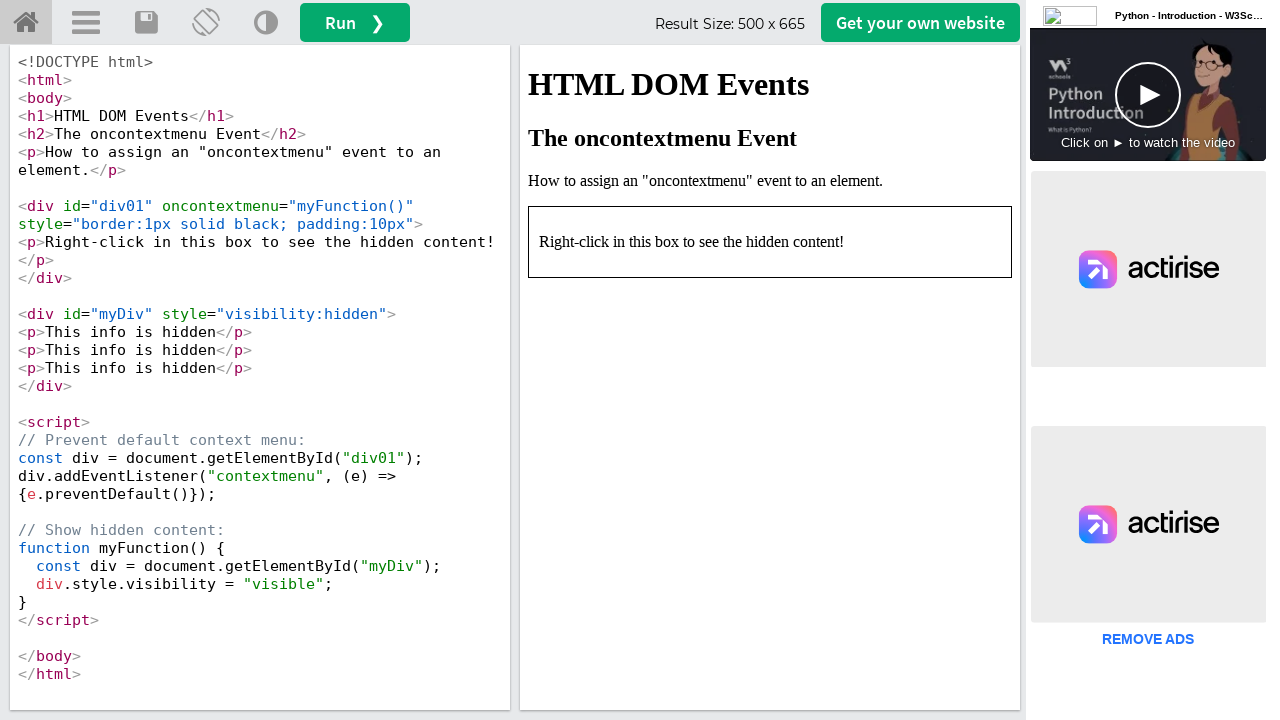

Right-clicked on iframe element to open context menu at (770, 378) on #iframeResult
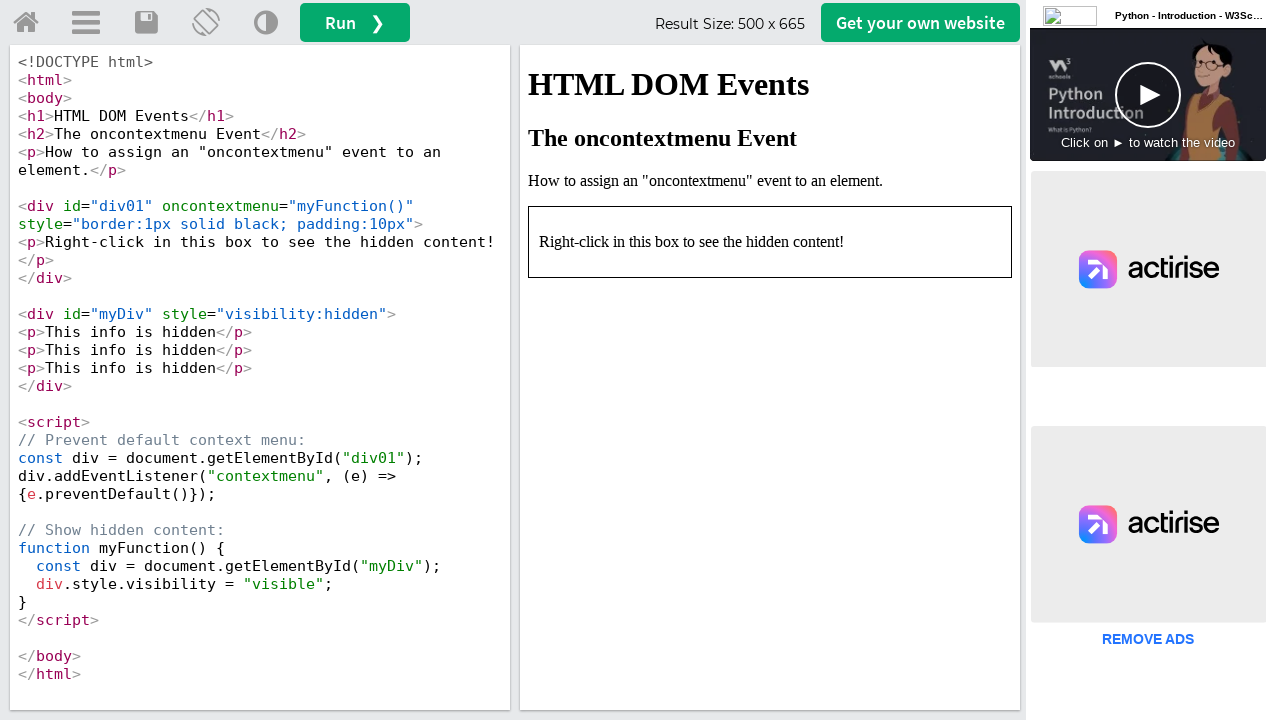

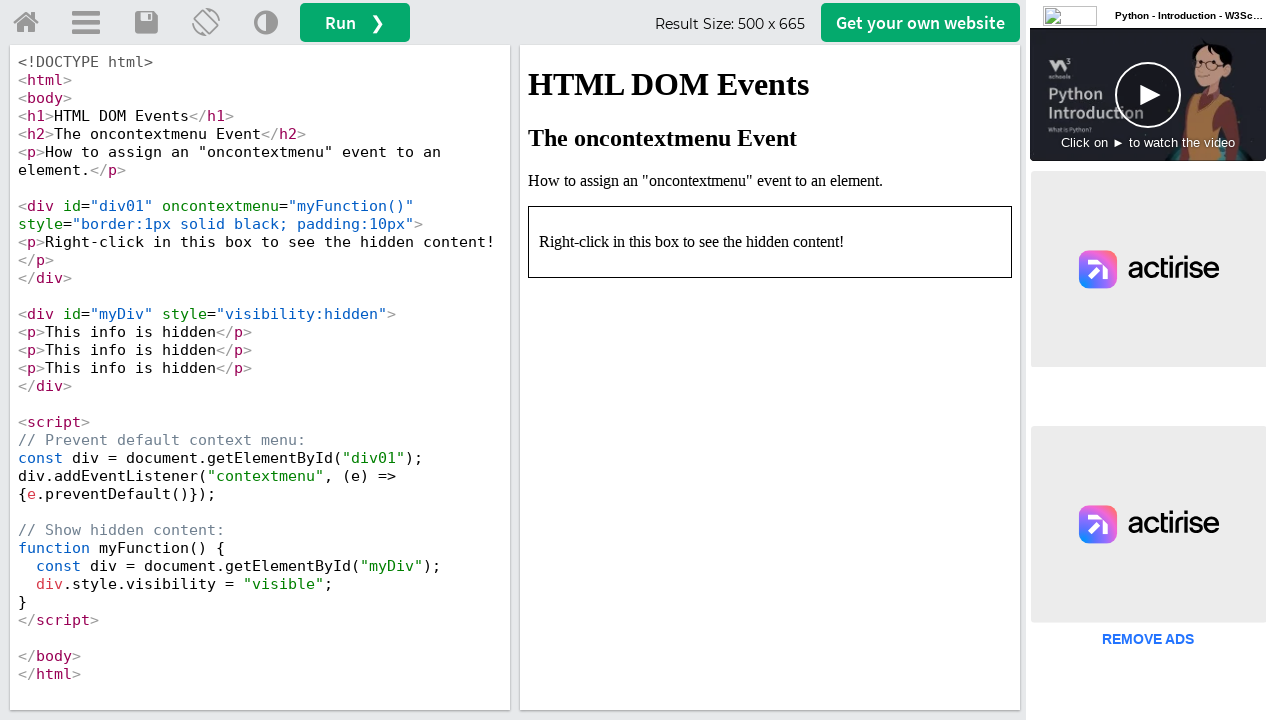